Tests a data types form by filling all input fields (first name, last name, address, zip code, email, phone, city, country, job position, company) and submitting the form

Starting URL: https://bonigarcia.dev/selenium-webdriver-java/data-types.html

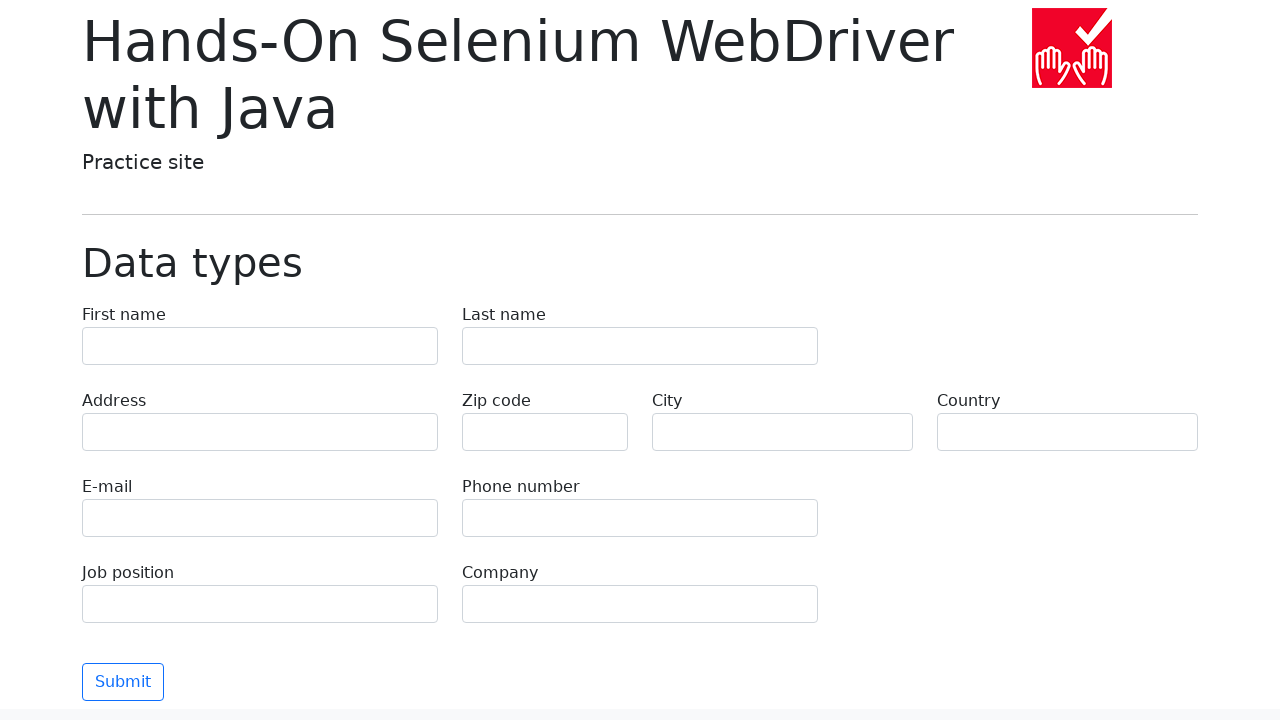

Filled first name field with 'Иван' on input[name="first-name"]
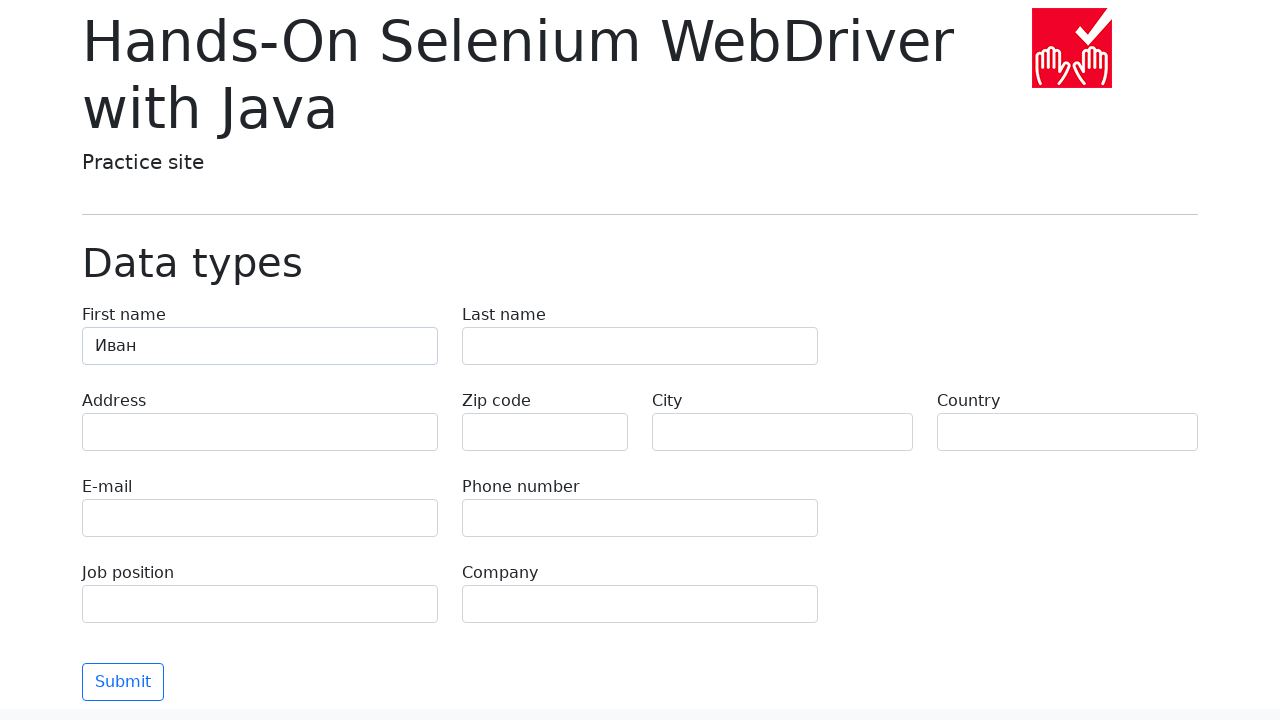

Filled last name field with 'Петров' on input[name="last-name"]
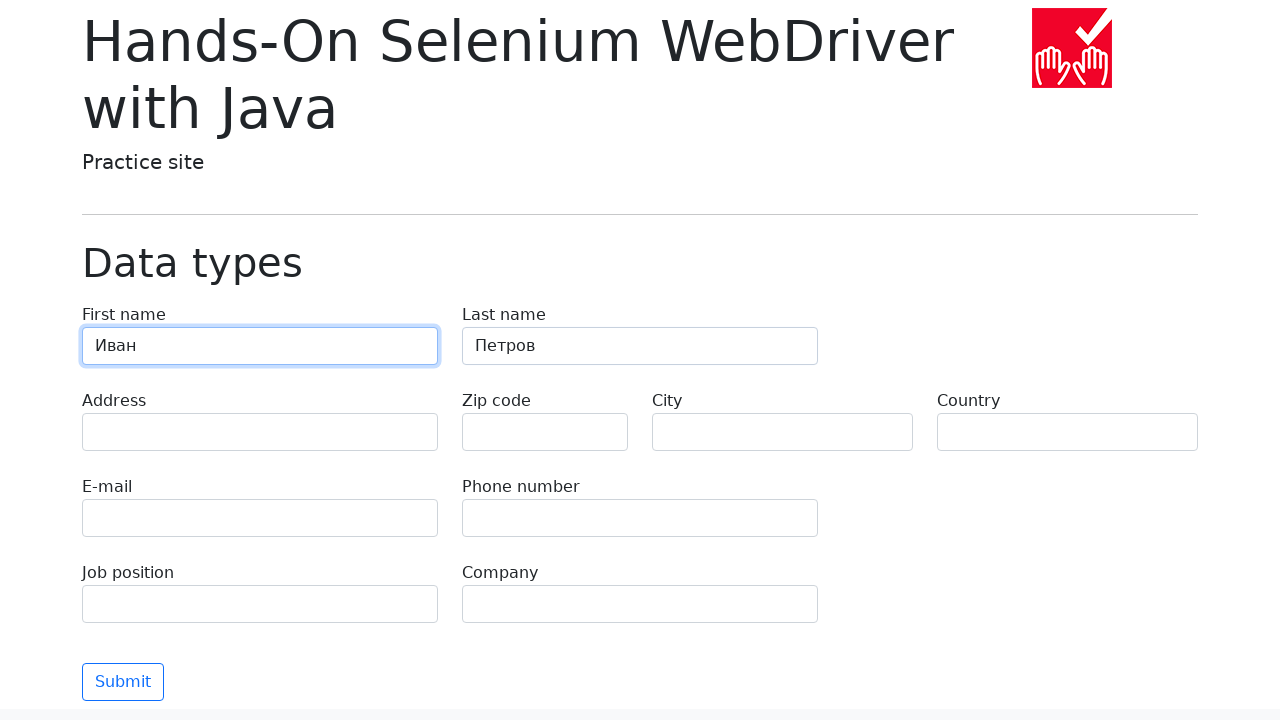

Filled address field with 'Ленина, 55-3' on input[name="address"]
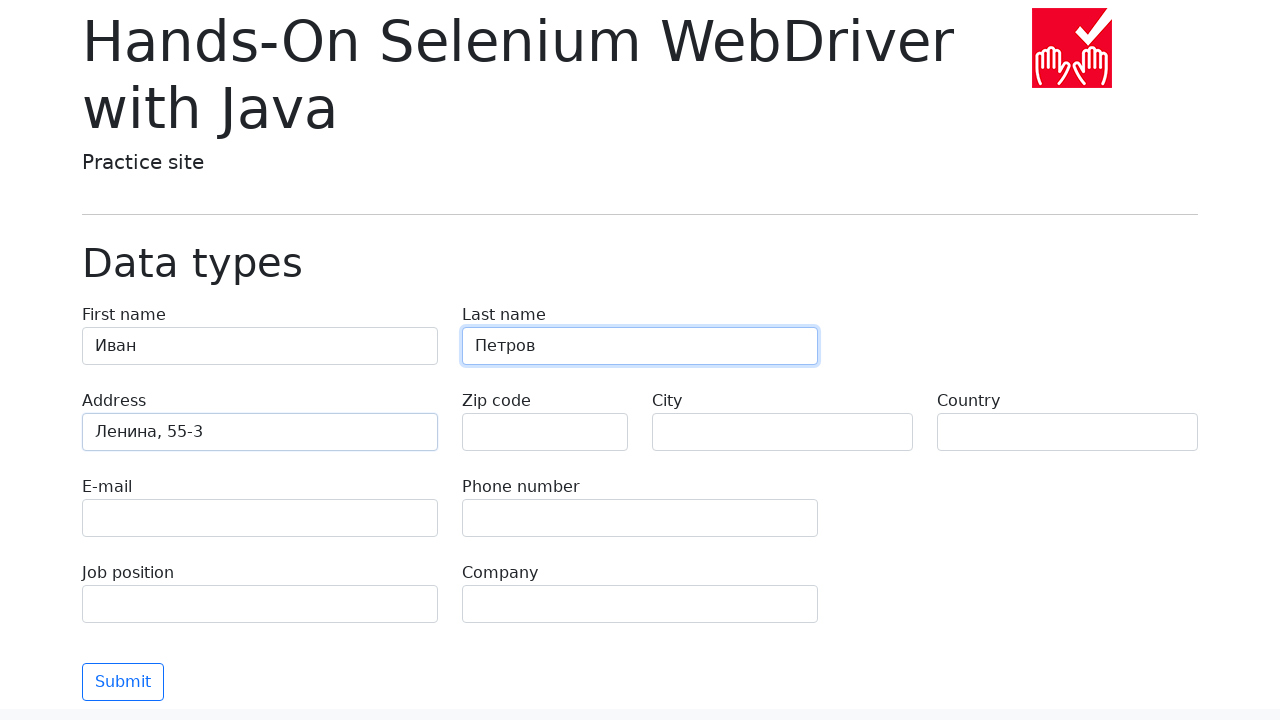

Left zip code field empty on input[name="zip-code"]
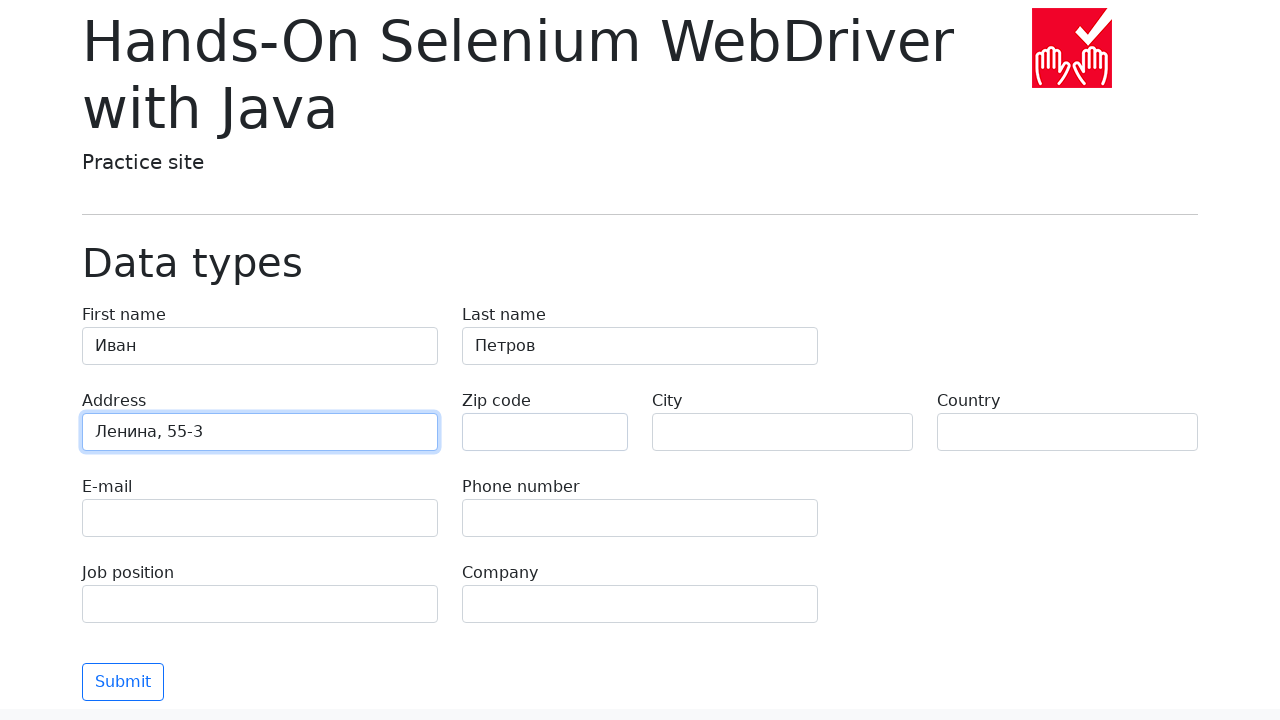

Filled email field with 'test@skypro.com' on input[name="e-mail"]
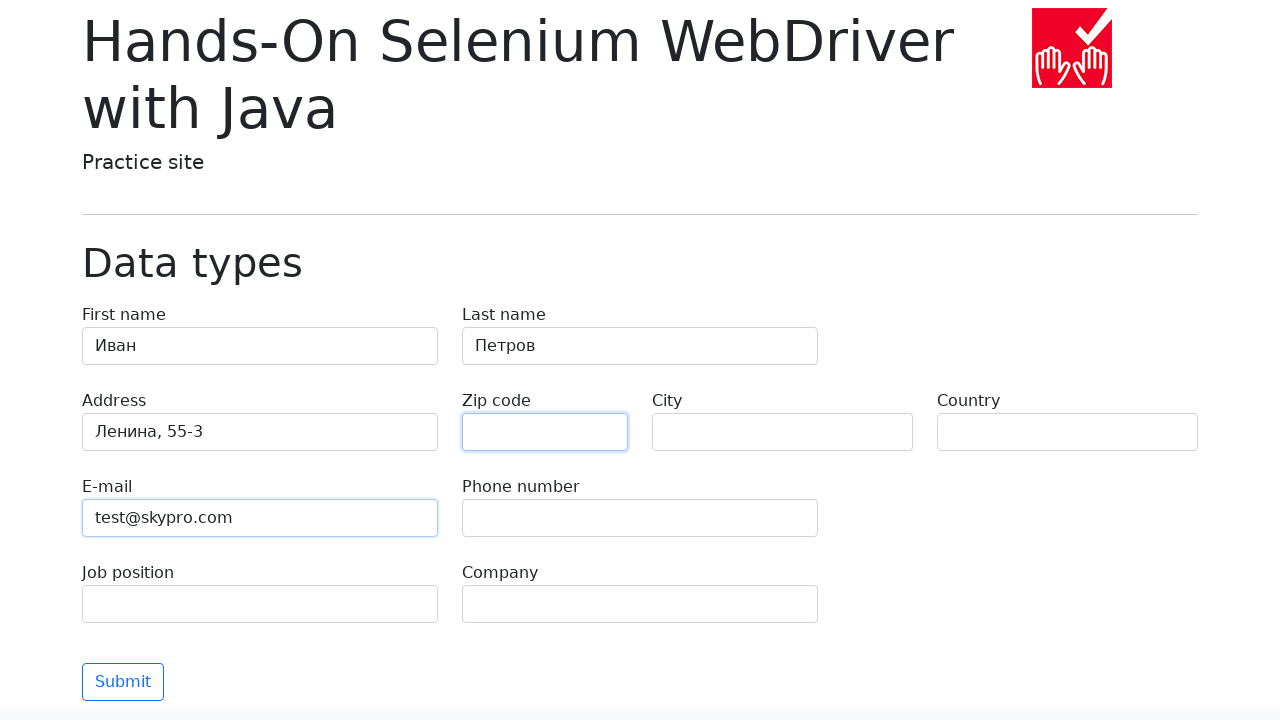

Filled phone field with '+7985899998787' on input[name="phone"]
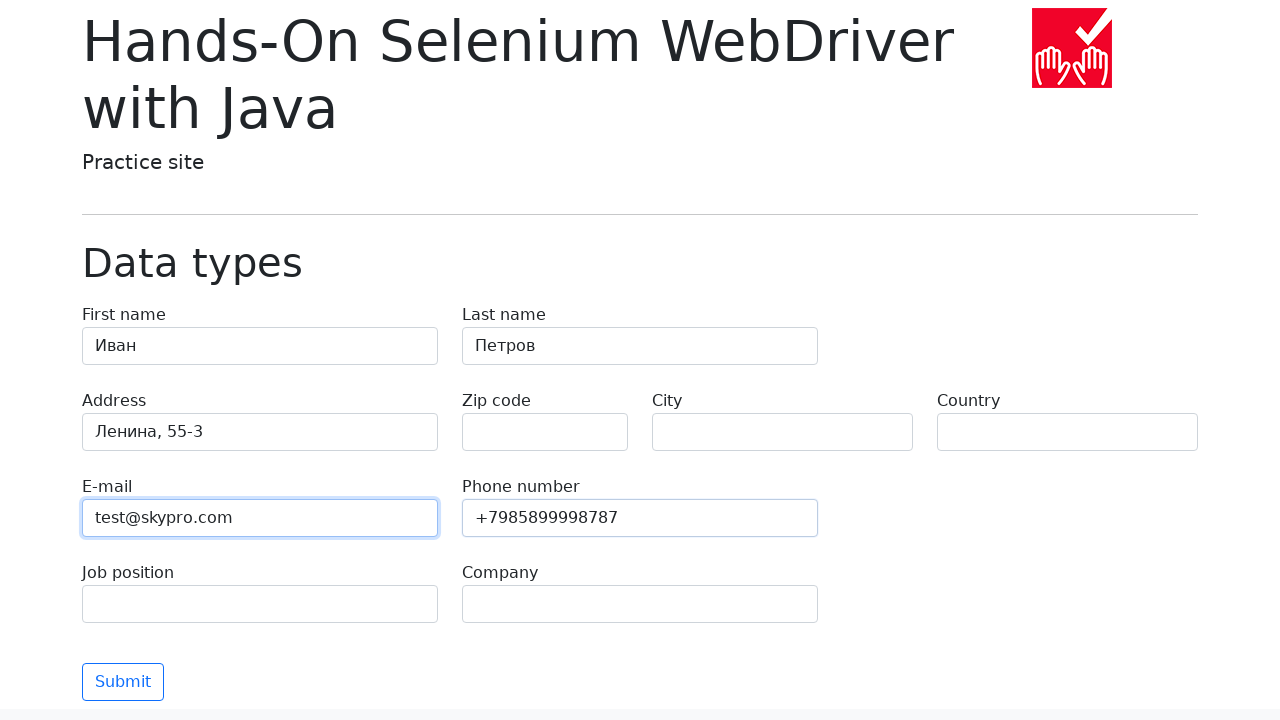

Filled city field with 'Москва' on input[name="city"]
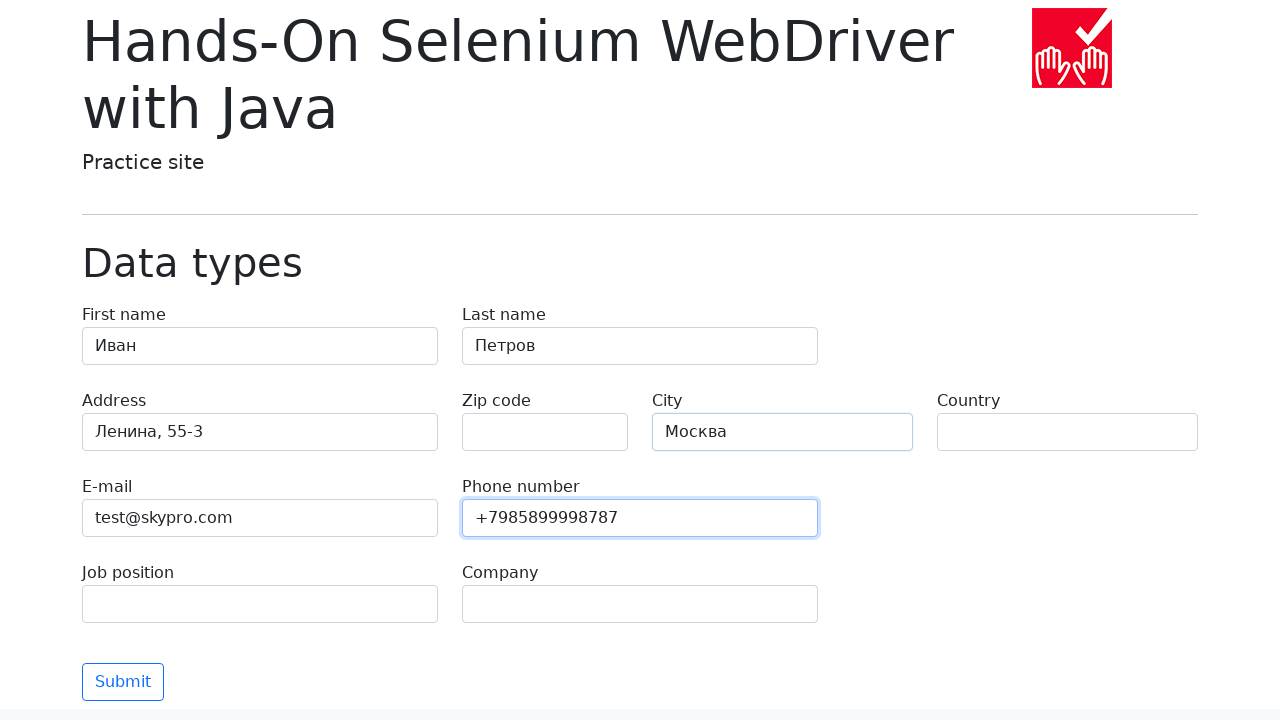

Filled country field with 'Россия' on input[name="country"]
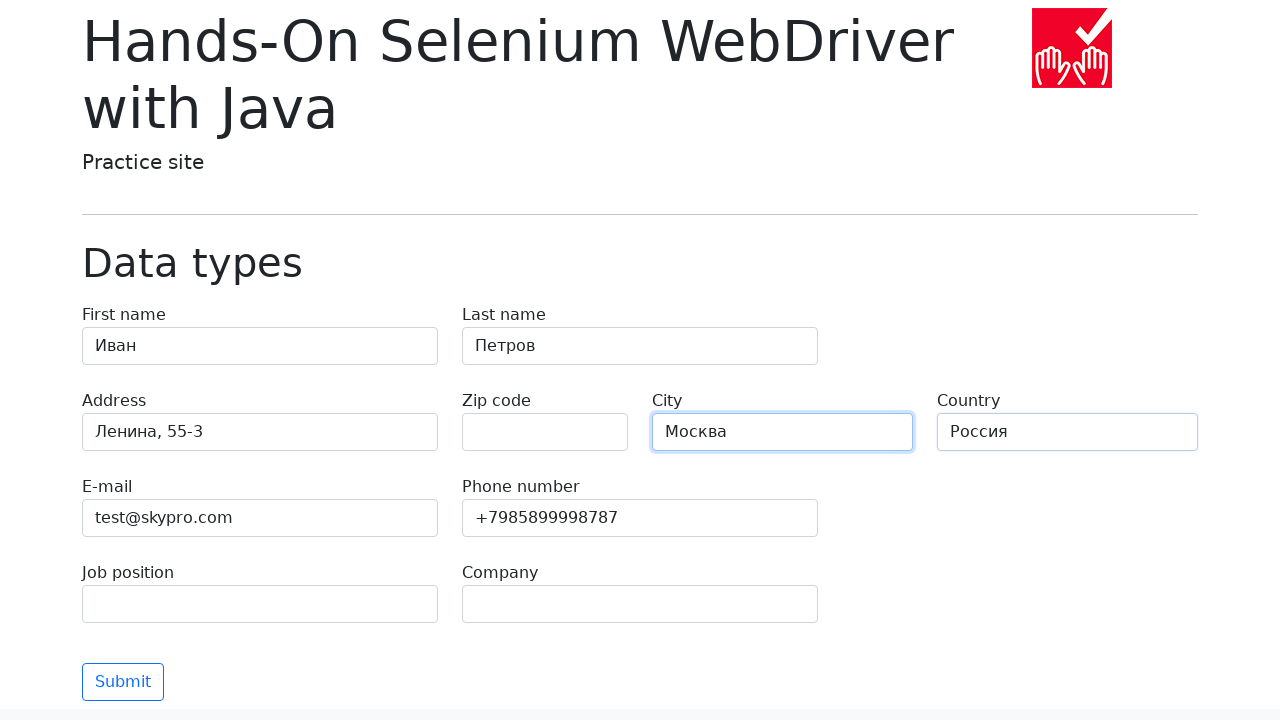

Filled job position field with 'QA' on input[name="job-position"]
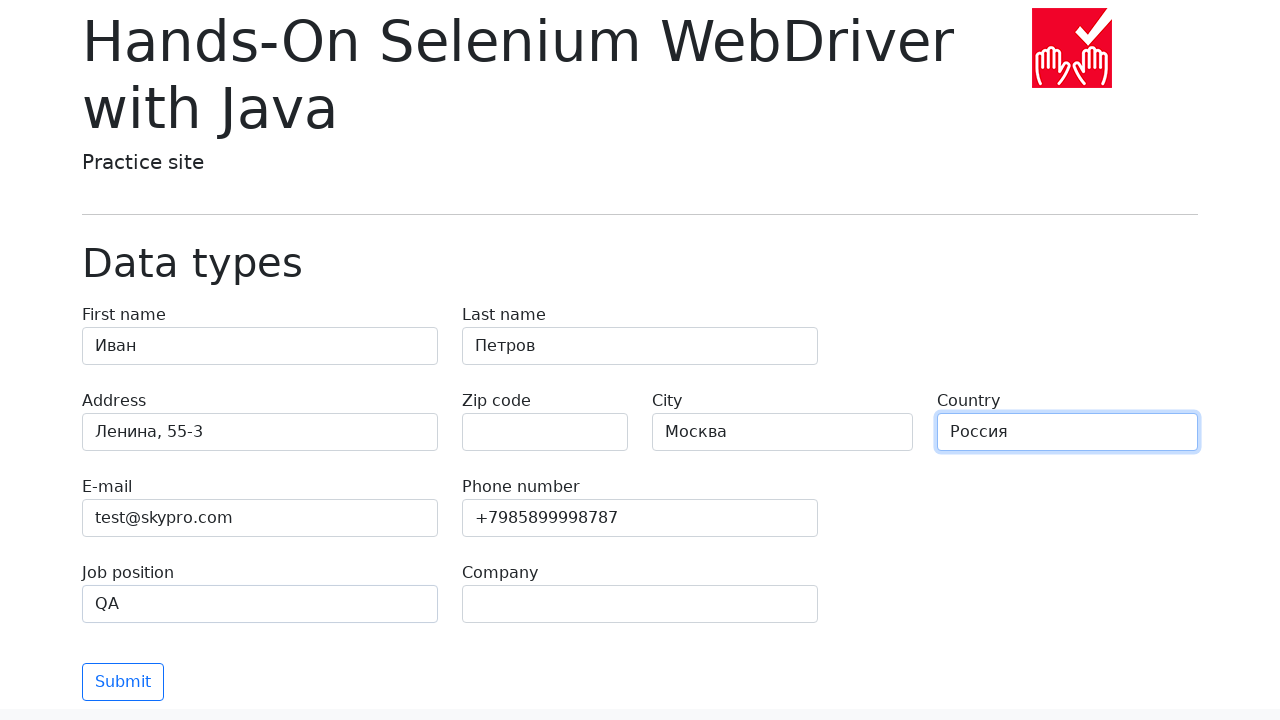

Filled company field with 'SkyPro' on input[name="company"]
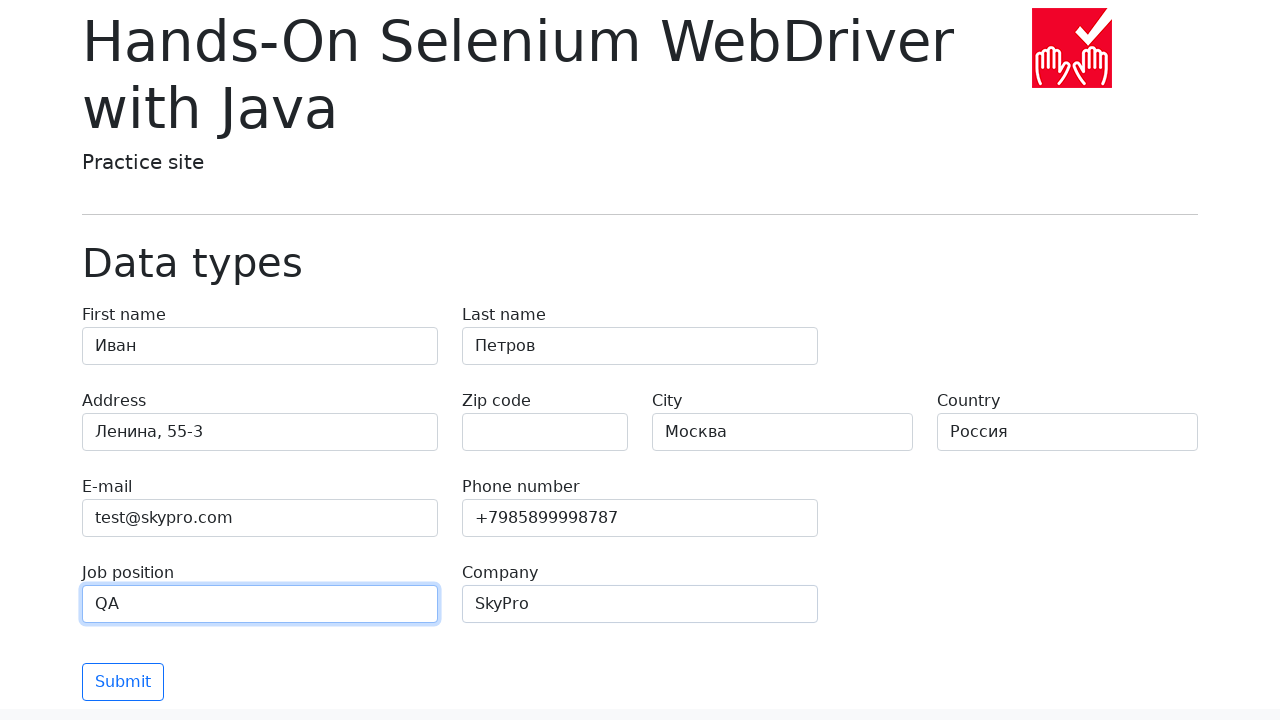

Clicked submit button to submit form at (123, 682) on button
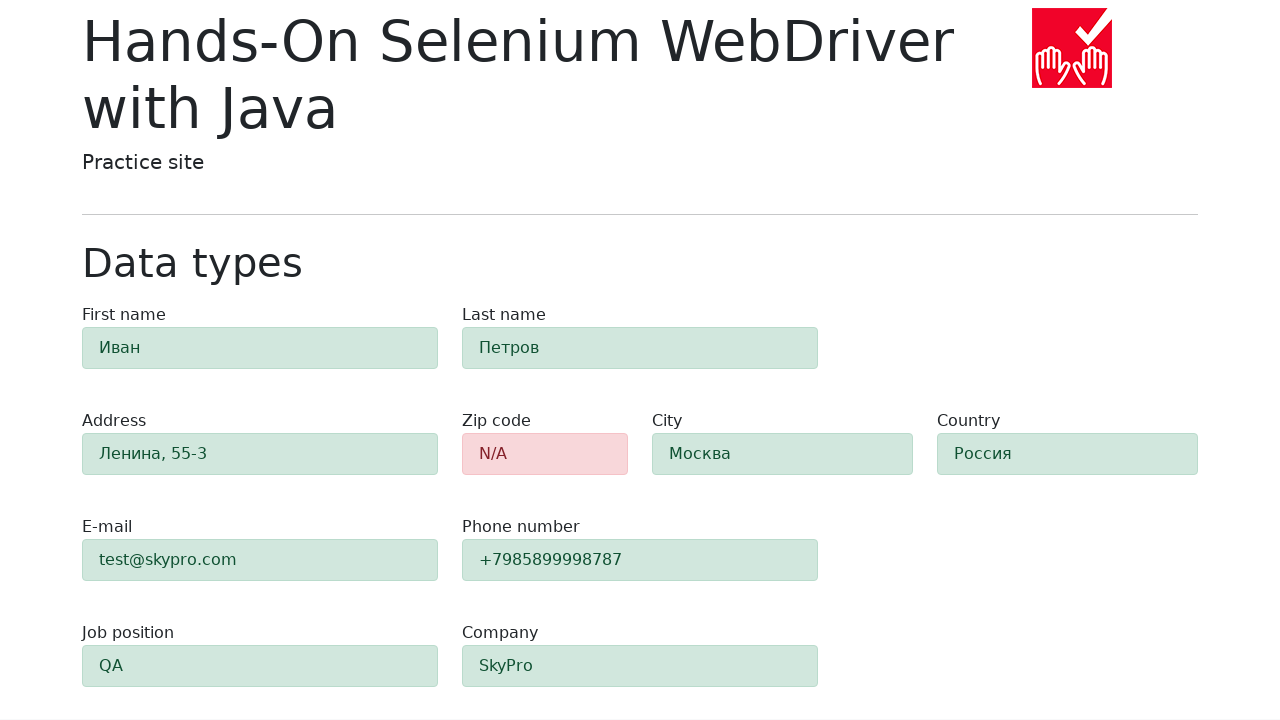

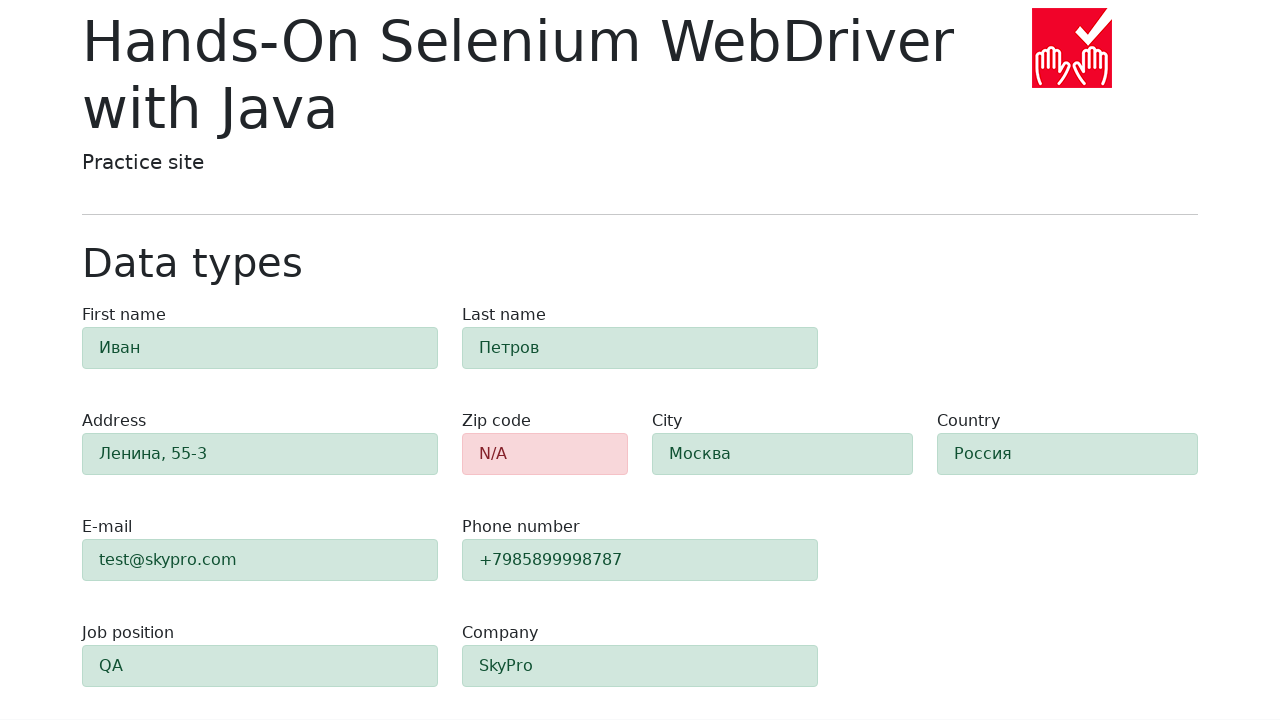